Tests selecting from a dropdown list by manually iterating through option elements and clicking the matching one, then verifying the selection.

Starting URL: http://the-internet.herokuapp.com/dropdown

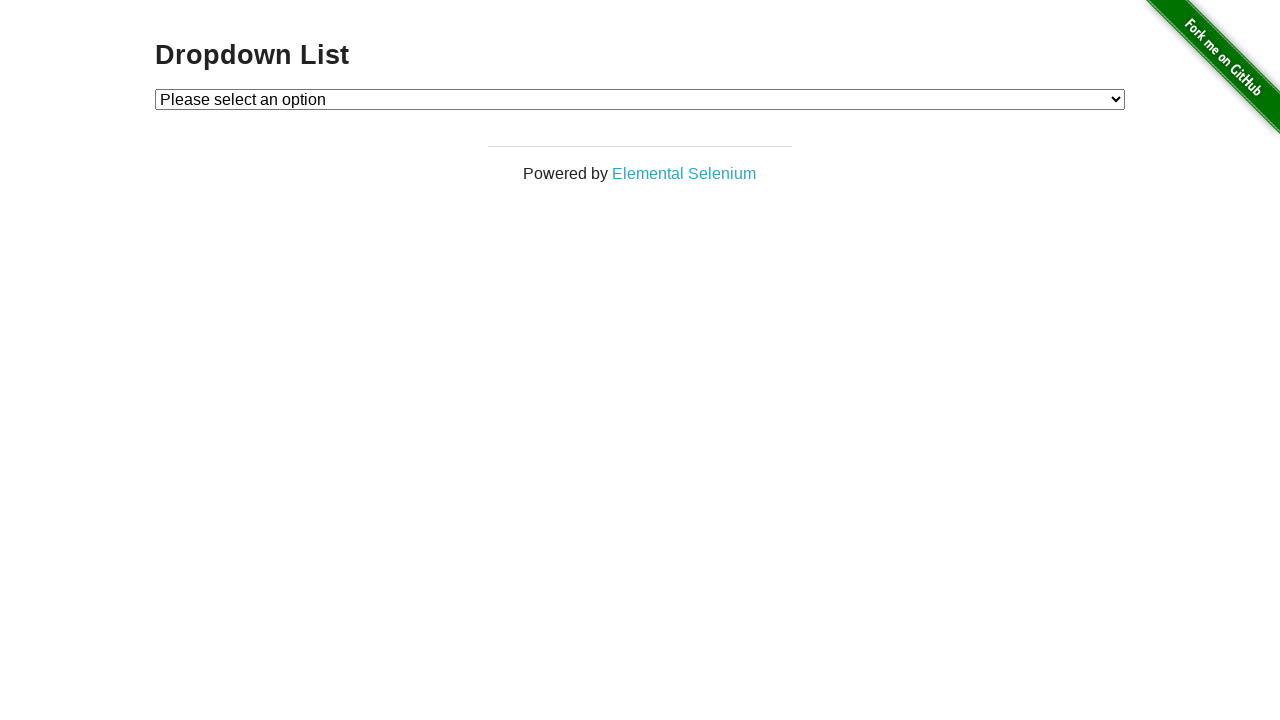

Located the dropdown element
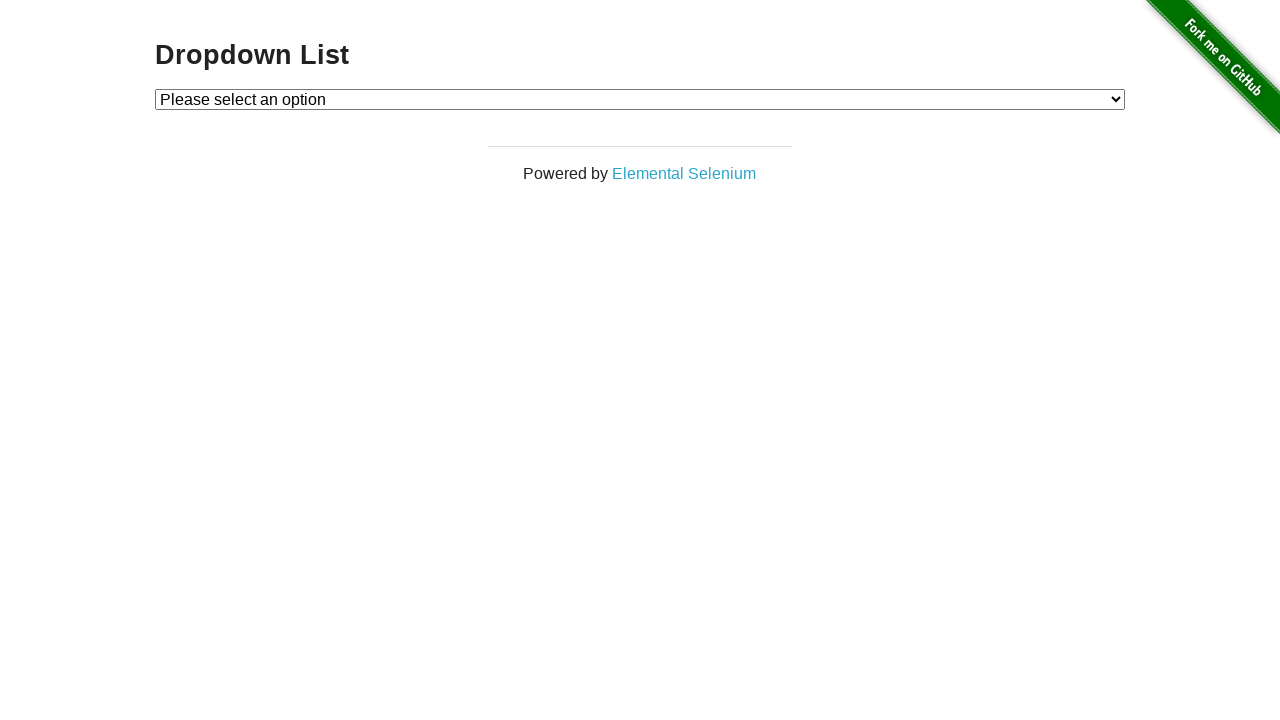

Selected 'Option 1' from the dropdown on #dropdown
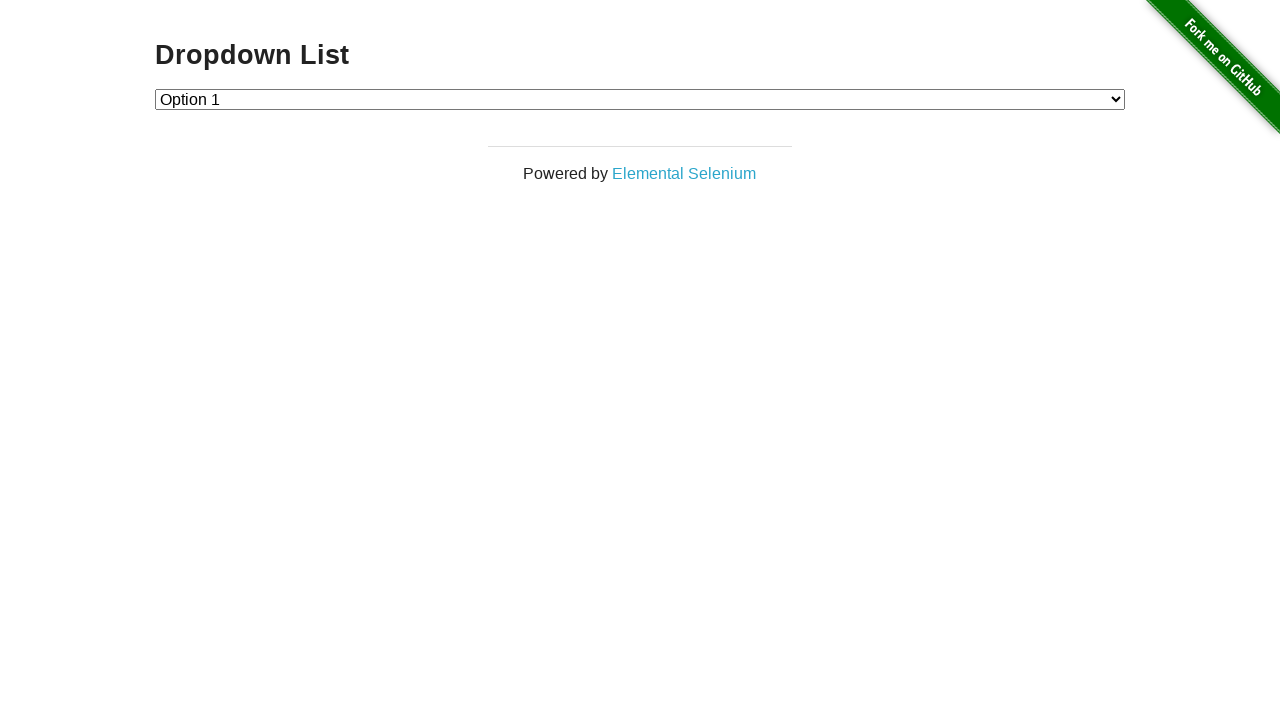

Retrieved the selected dropdown value
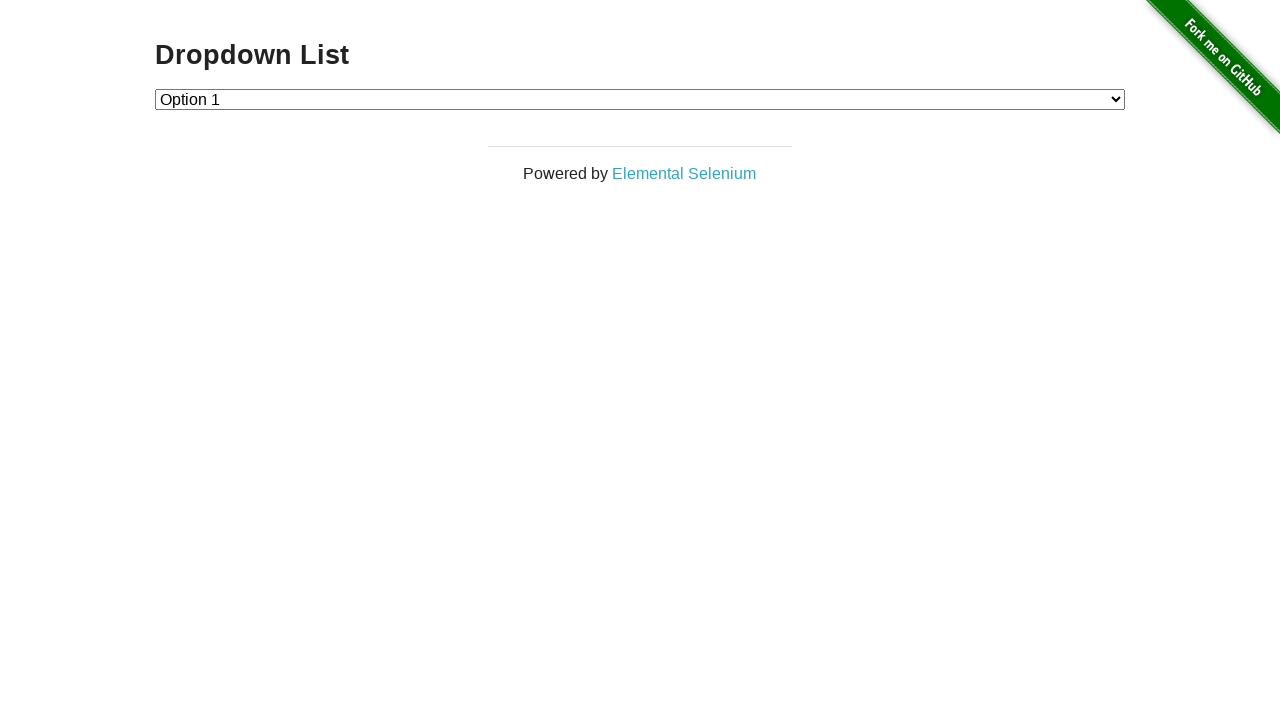

Verified that the dropdown value is '1'
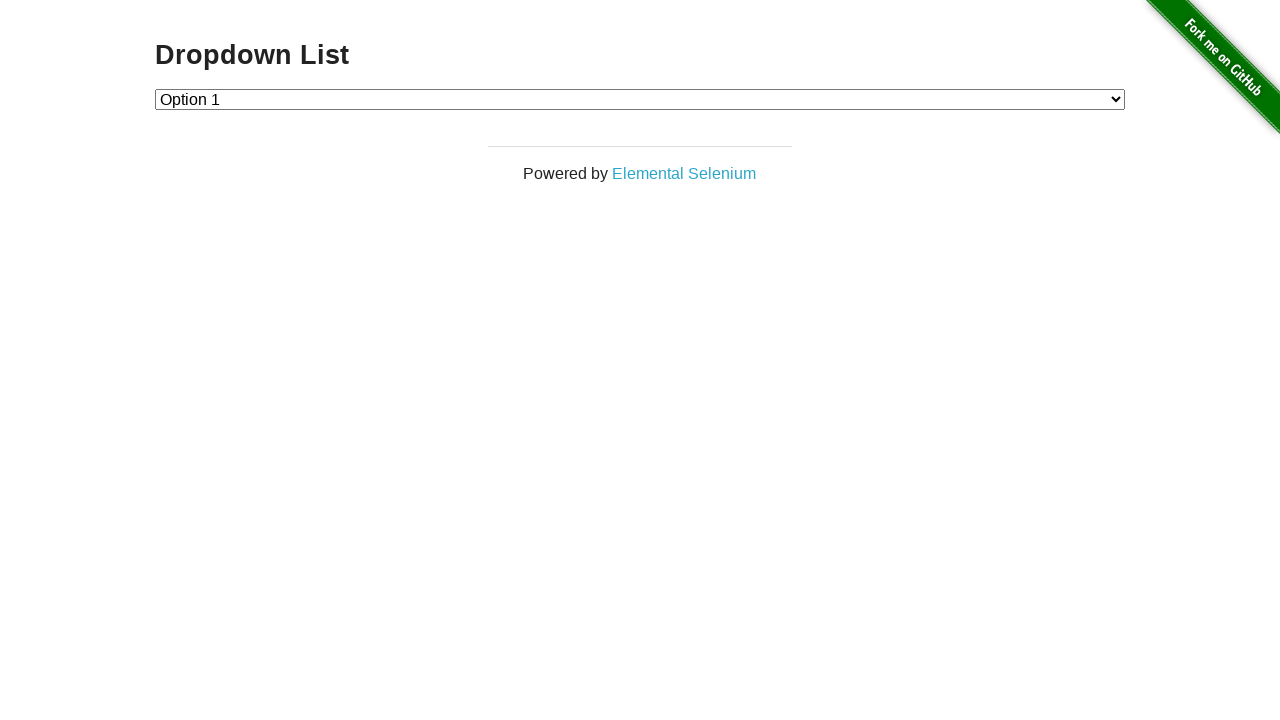

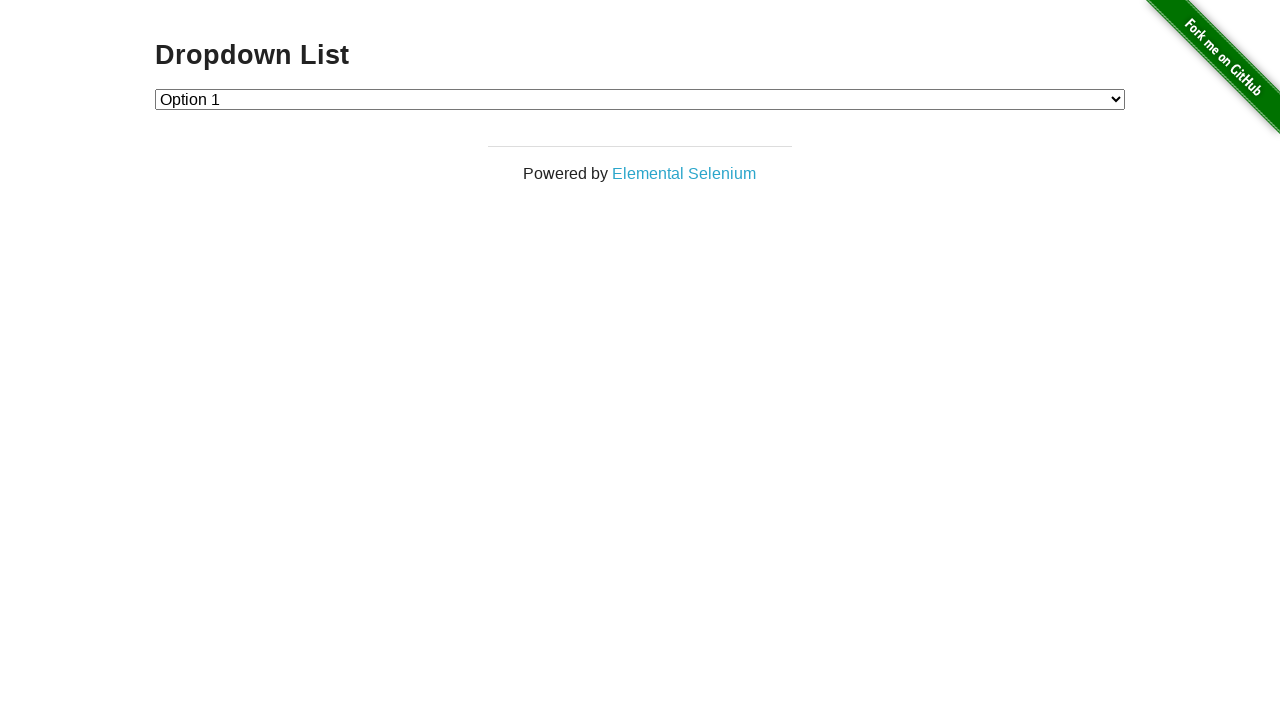